Navigates to the OrangeHRM demo site and clicks on a link containing the text "Orange"

Starting URL: https://opensource-demo.orangehrmlive.com/

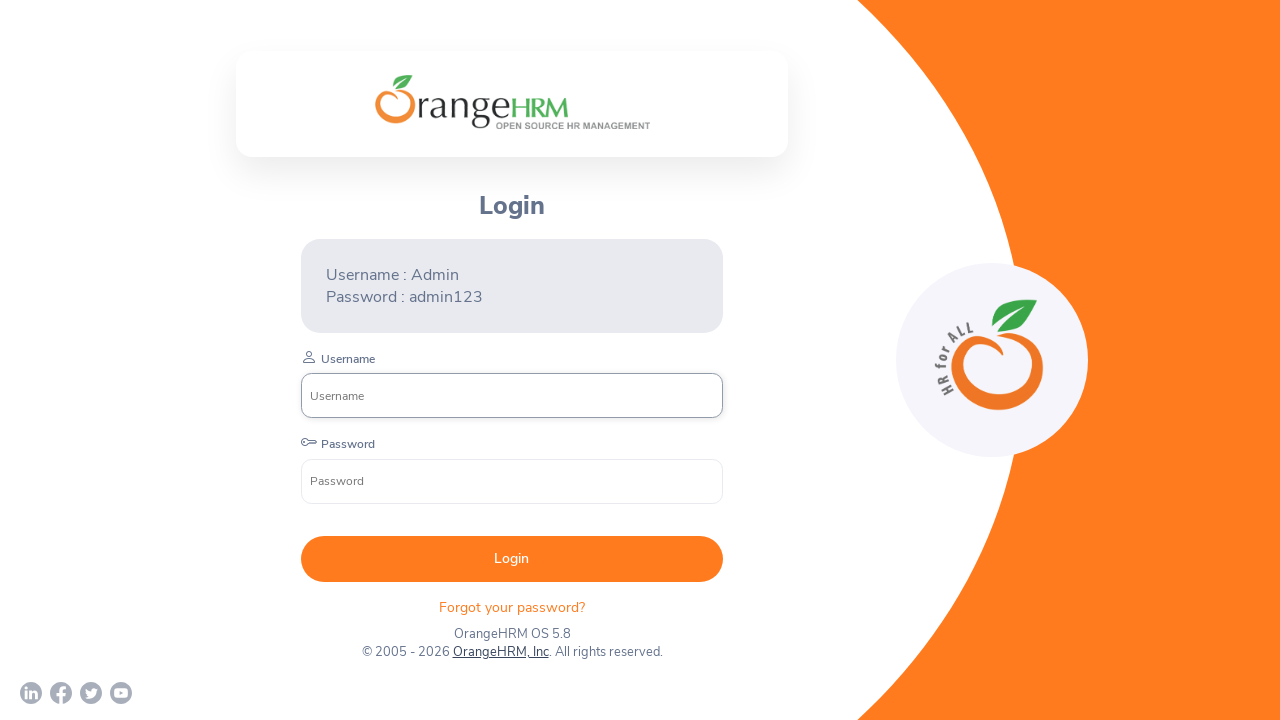

Waited for link containing 'Orange' text to be available
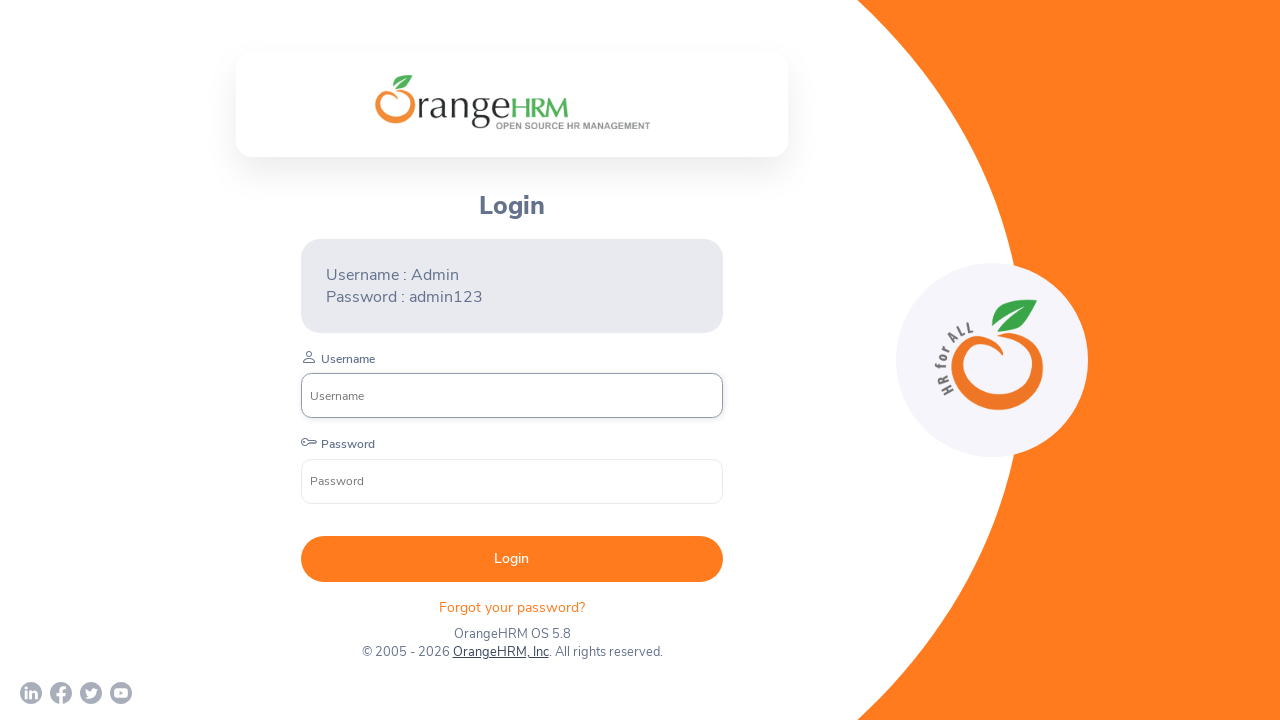

Clicked on link containing 'Orange' text at (500, 652) on a:has-text('Orange')
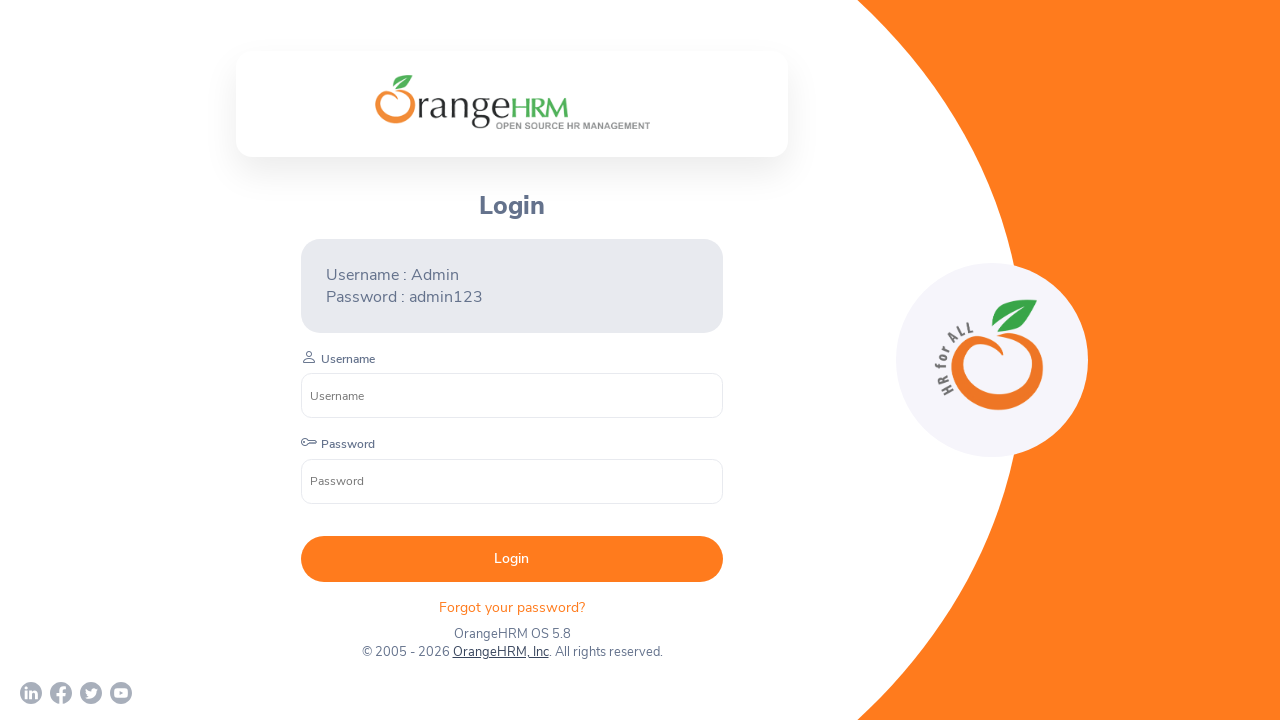

Waited for page to finish loading (networkidle state)
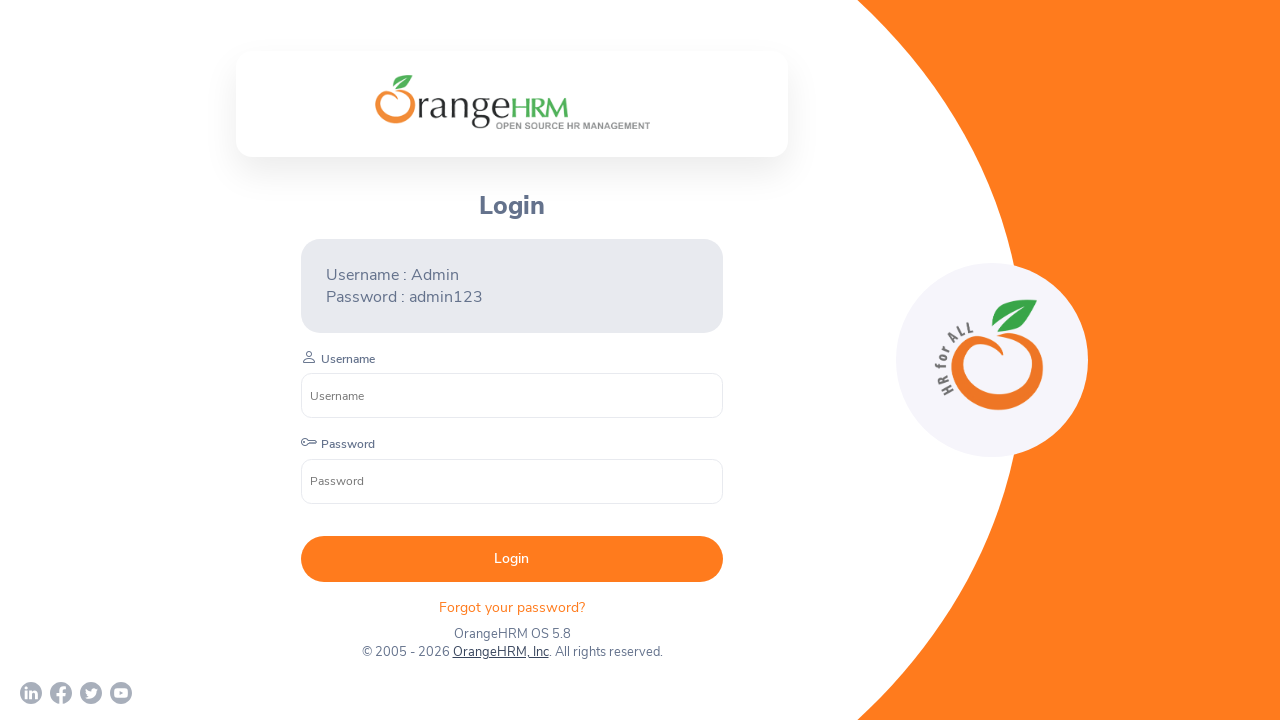

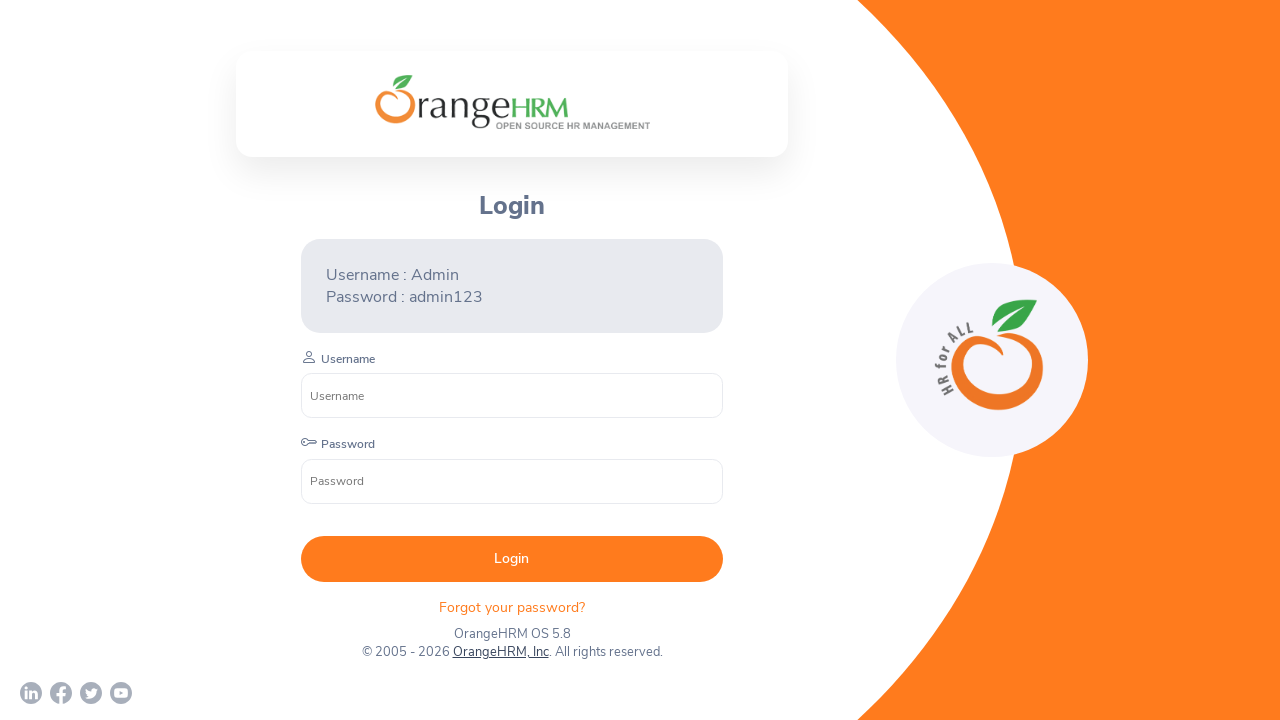